Tests radio button and checkbox handling by selecting a specific radio button (RUBY) and clicking a specific checkbox (sing) from groups of form elements

Starting URL: http://seleniumpractise.blogspot.com/2016/08/how-to-automate-radio-button-in.html

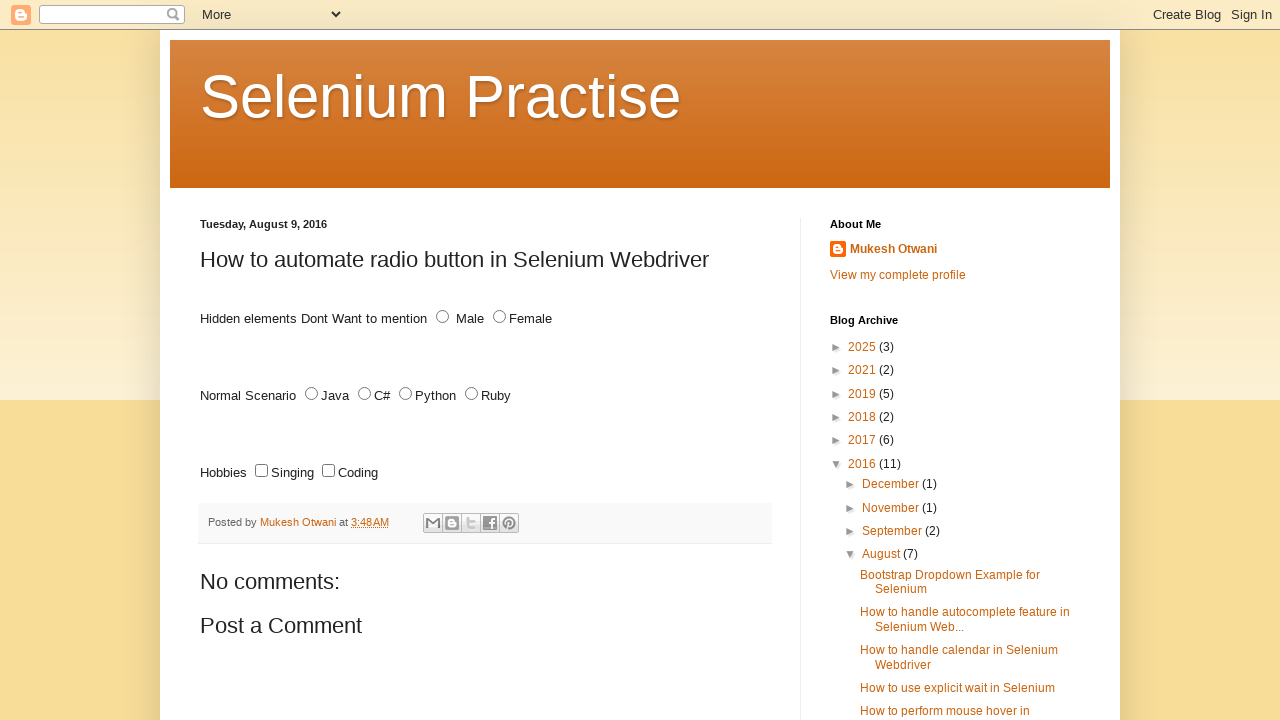

Selected RUBY radio button at (472, 394) on input[name='lang'][type='radio'][value='RUBY']
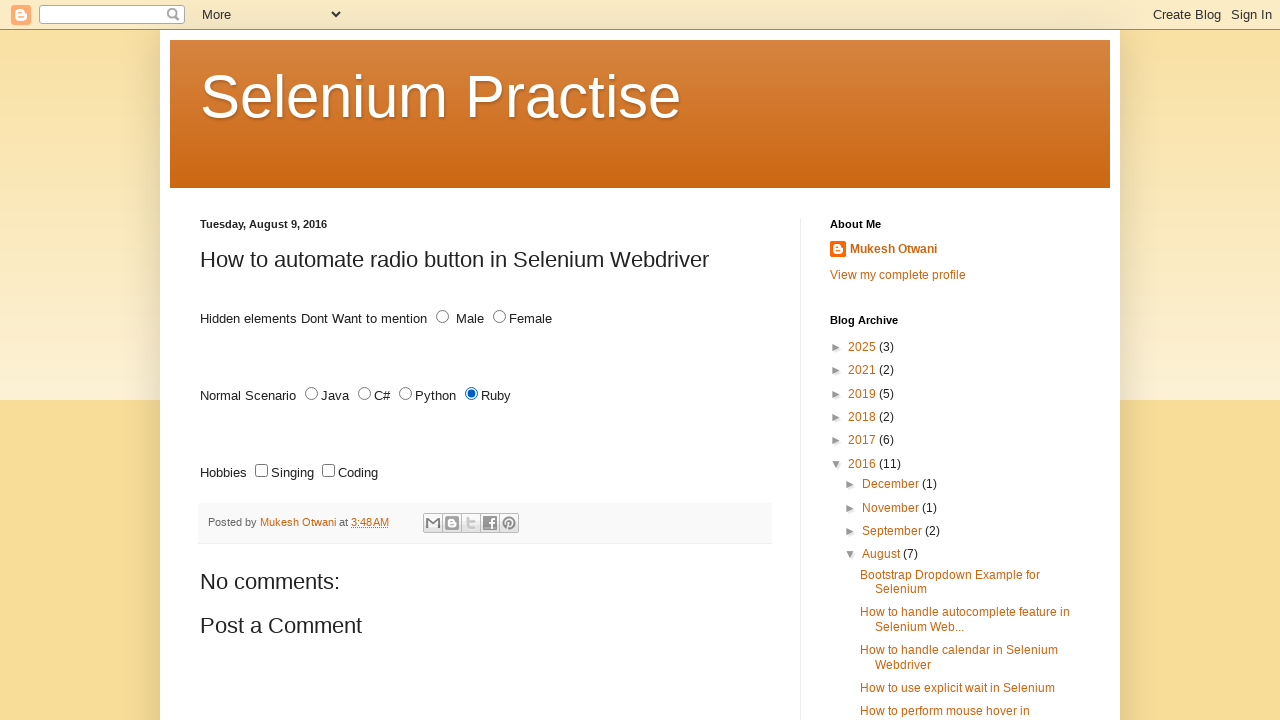

Checked sing checkbox at (262, 471) on input[name='lang'][type='checkbox']#sing
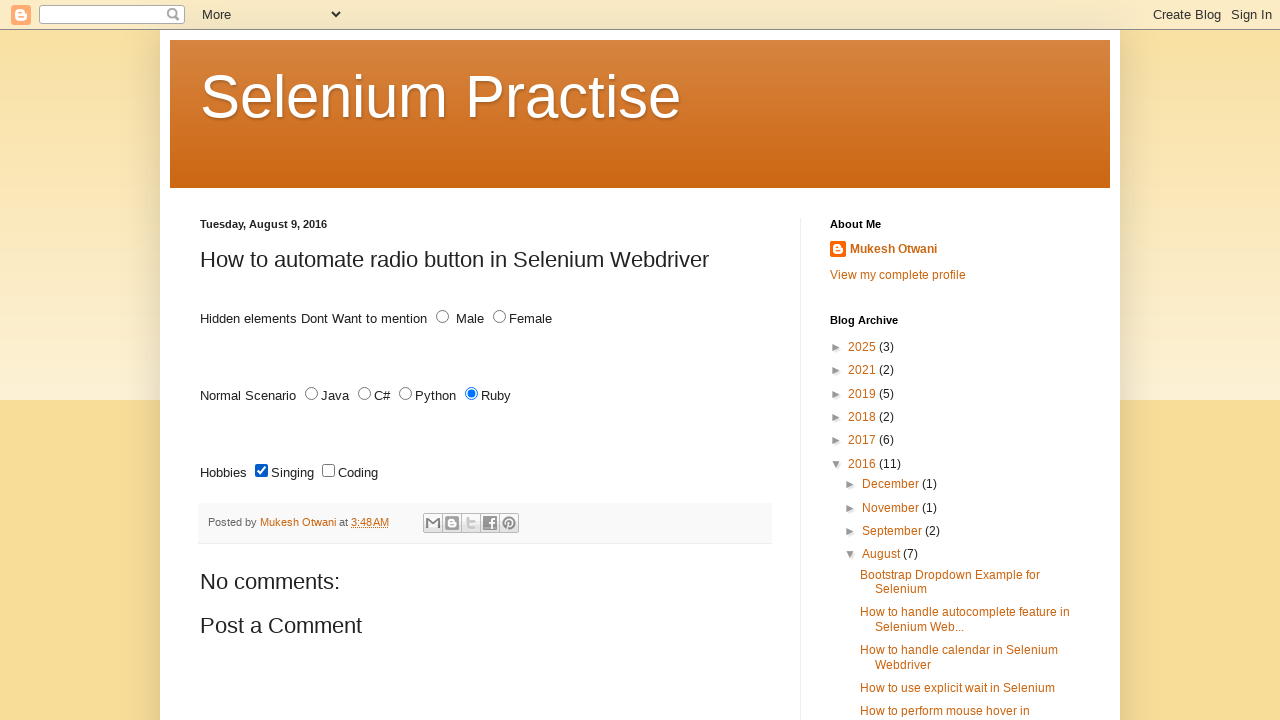

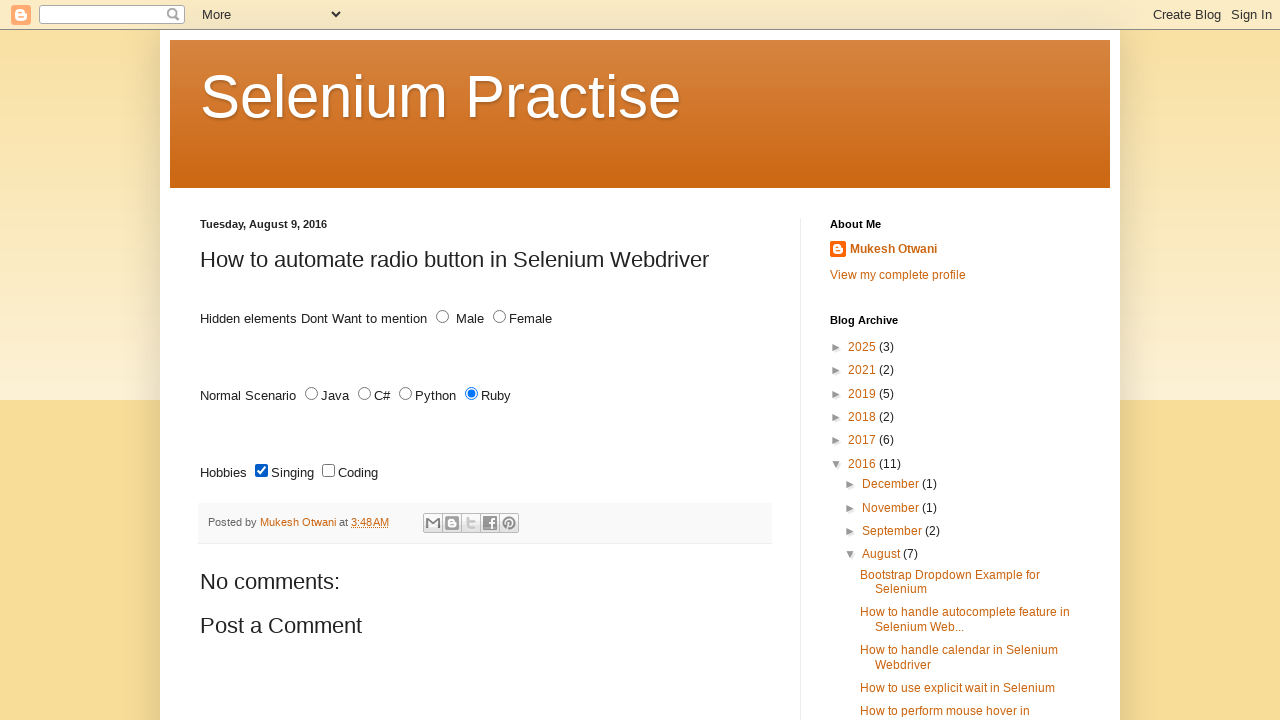